Navigates to the signup/login page and verifies that the "New User Signup" form is visible

Starting URL: https://www.automationexercise.com/

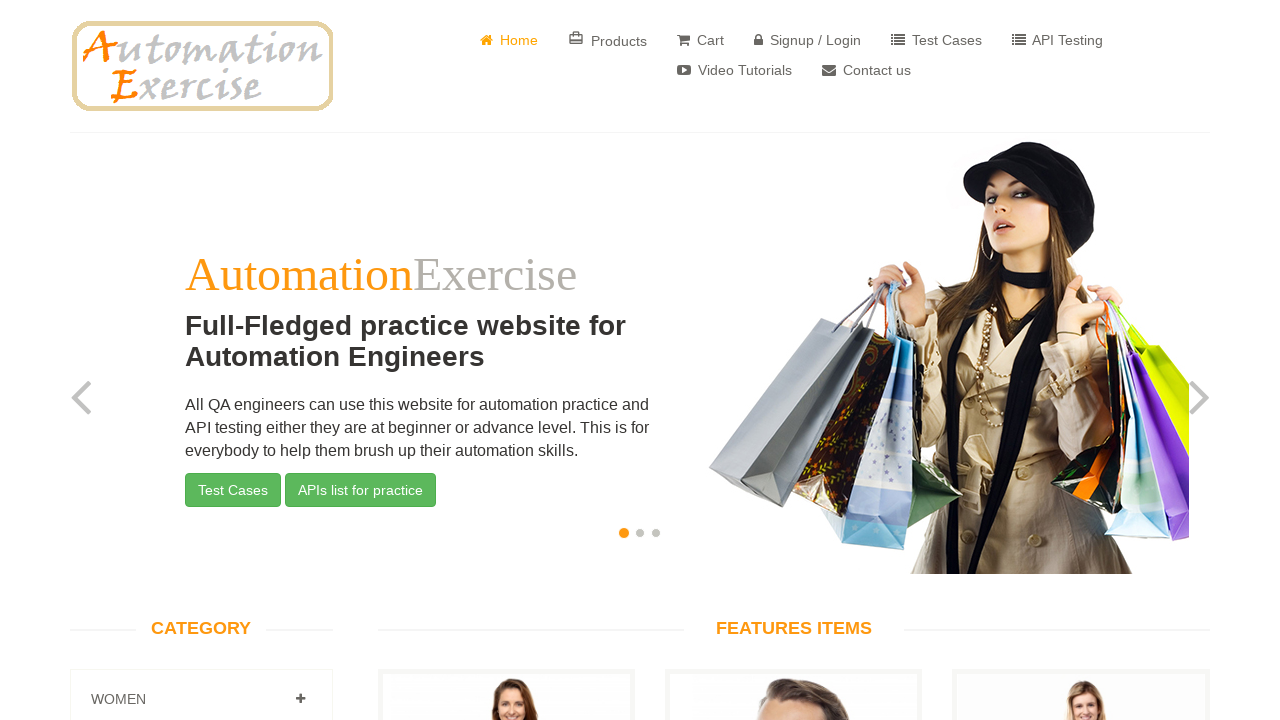

Clicked Signup/Login button in header at (808, 40) on //*[@id="header"]/div/div/div/div[2]/div/ul/li[4]/a
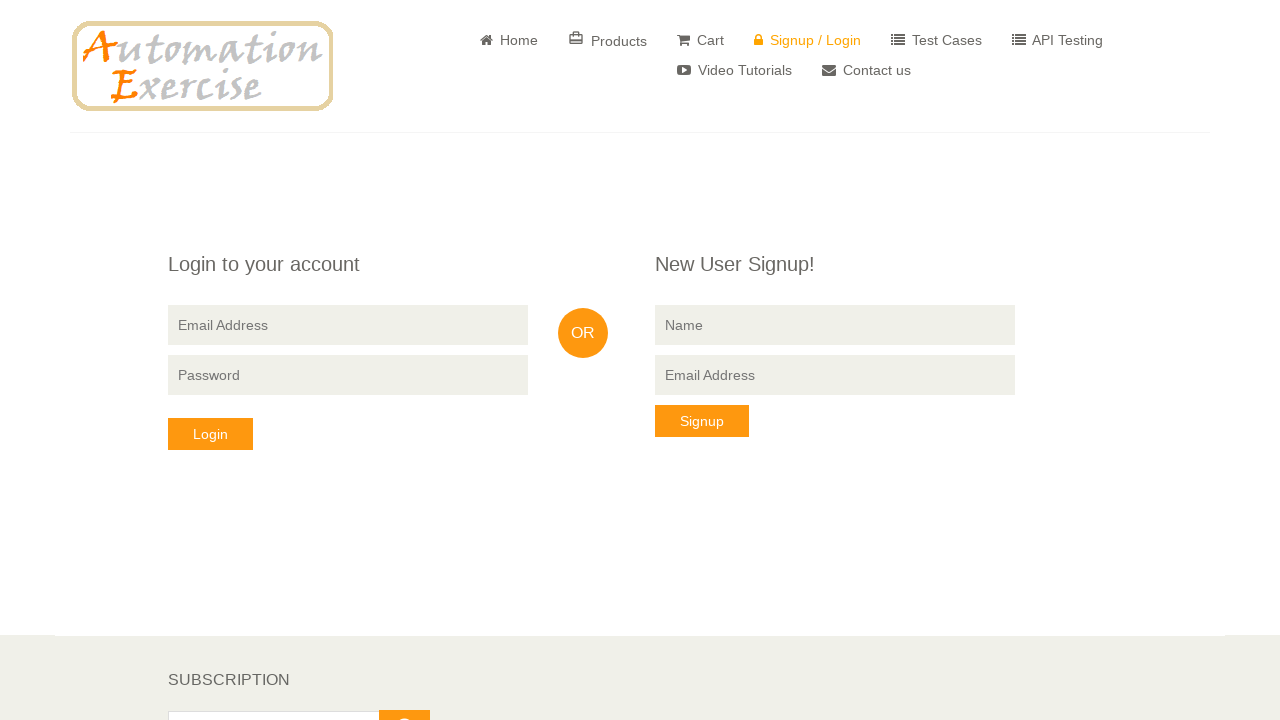

New User Signup form is now visible
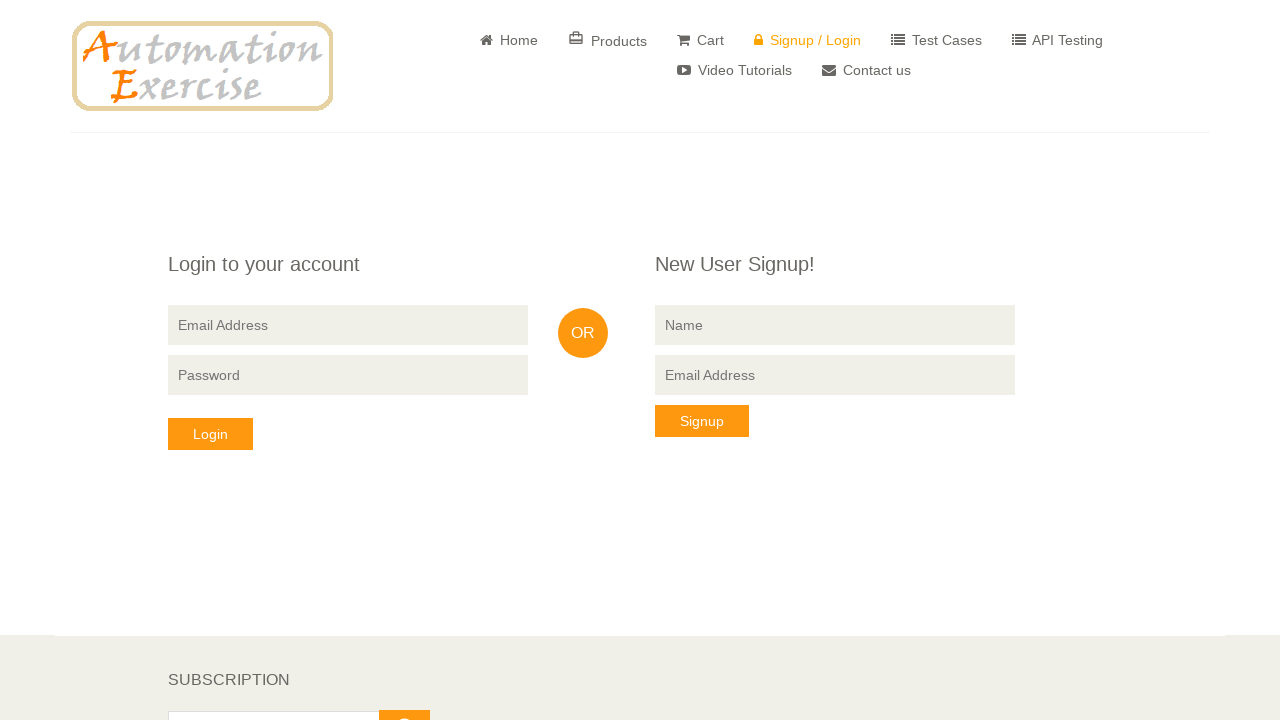

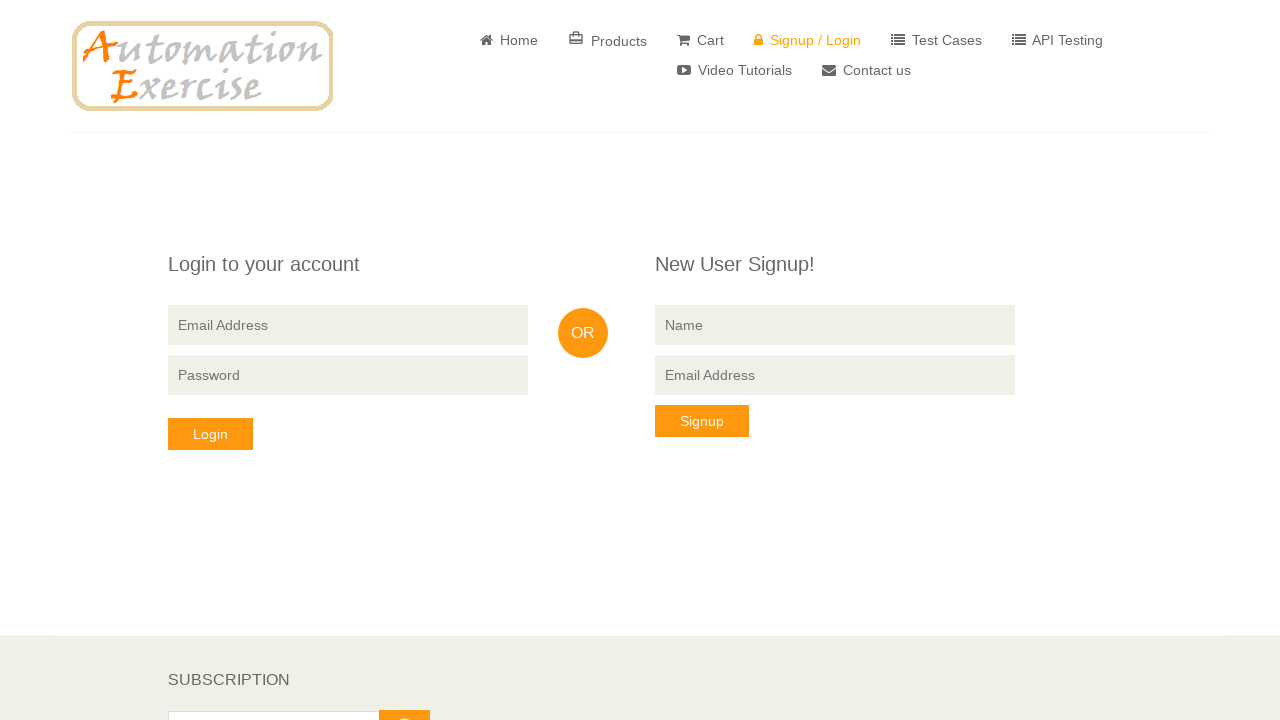